Tests iframe handling by switching to a single iframe, entering text in an input field, and switching back to the main content

Starting URL: https://demo.automationtesting.in/Frames.html

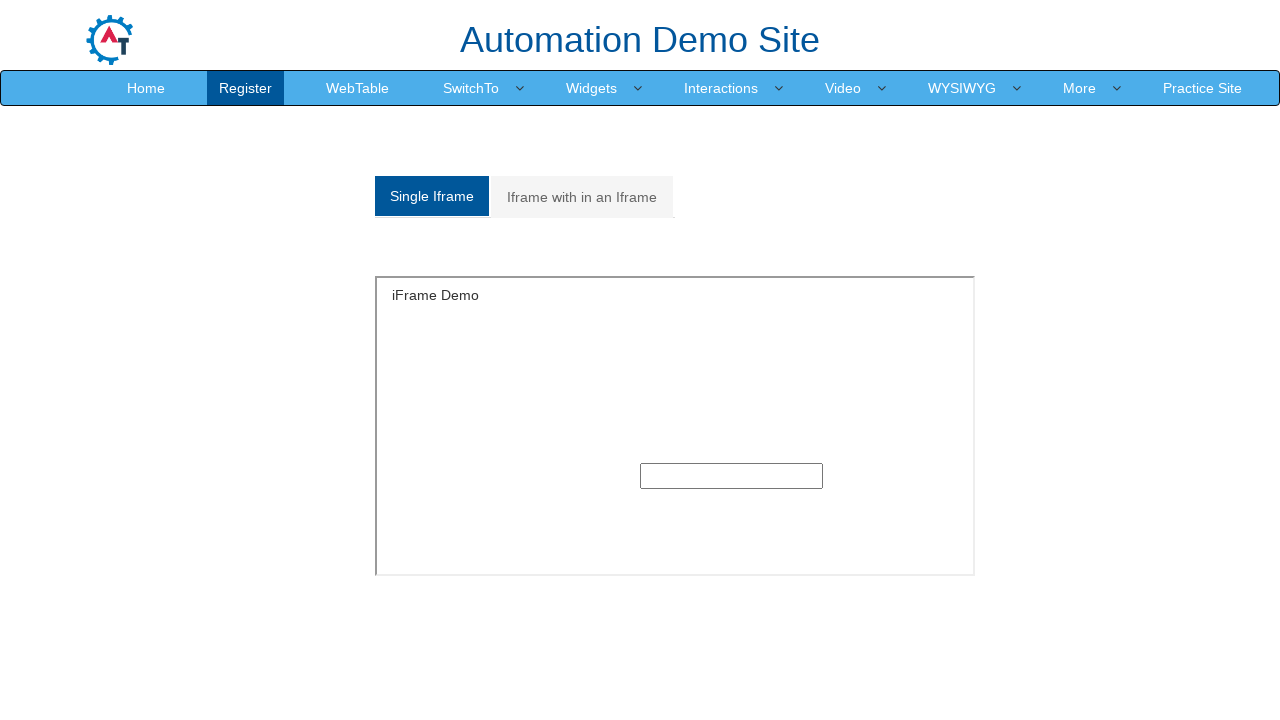

Navigated to iframe handling demo page
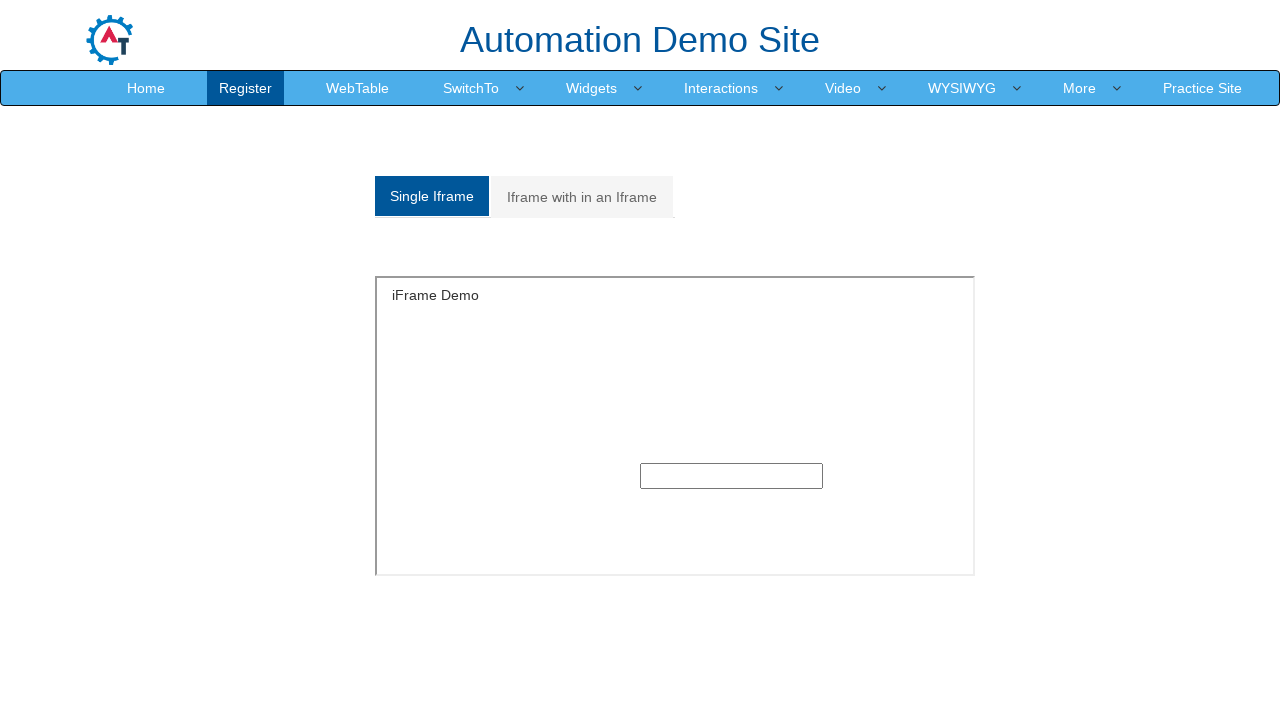

Located iframe with name 'SingleFrame'
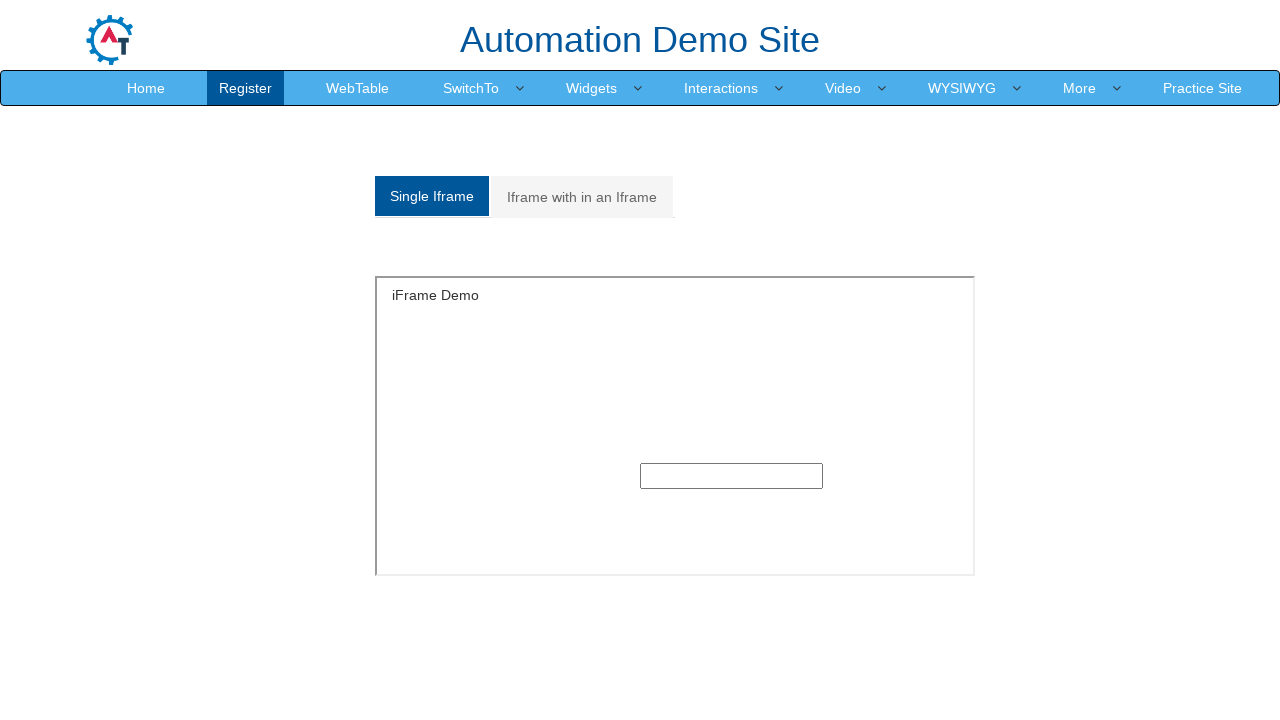

Filled input field inside iframe with 'Hello, iFrame!' on iframe[name='SingleFrame'] >> internal:control=enter-frame >> input[type='text']
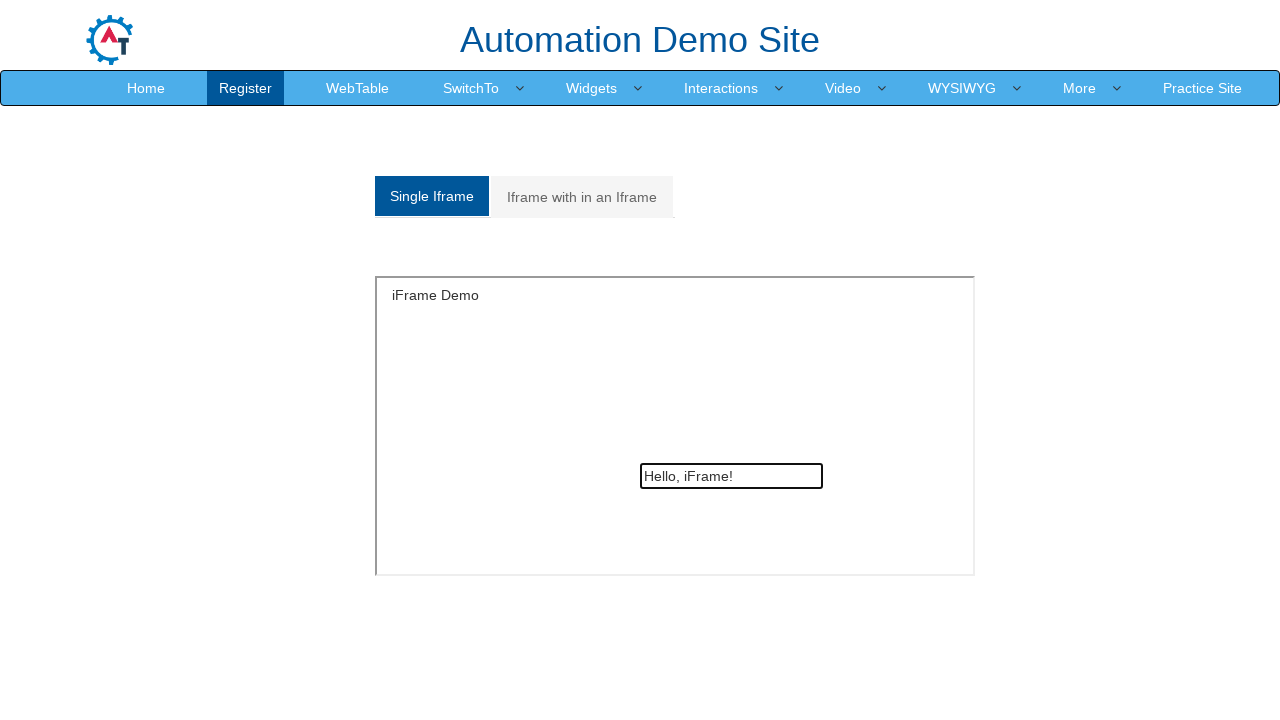

Frame context remains scoped; no explicit switch back needed
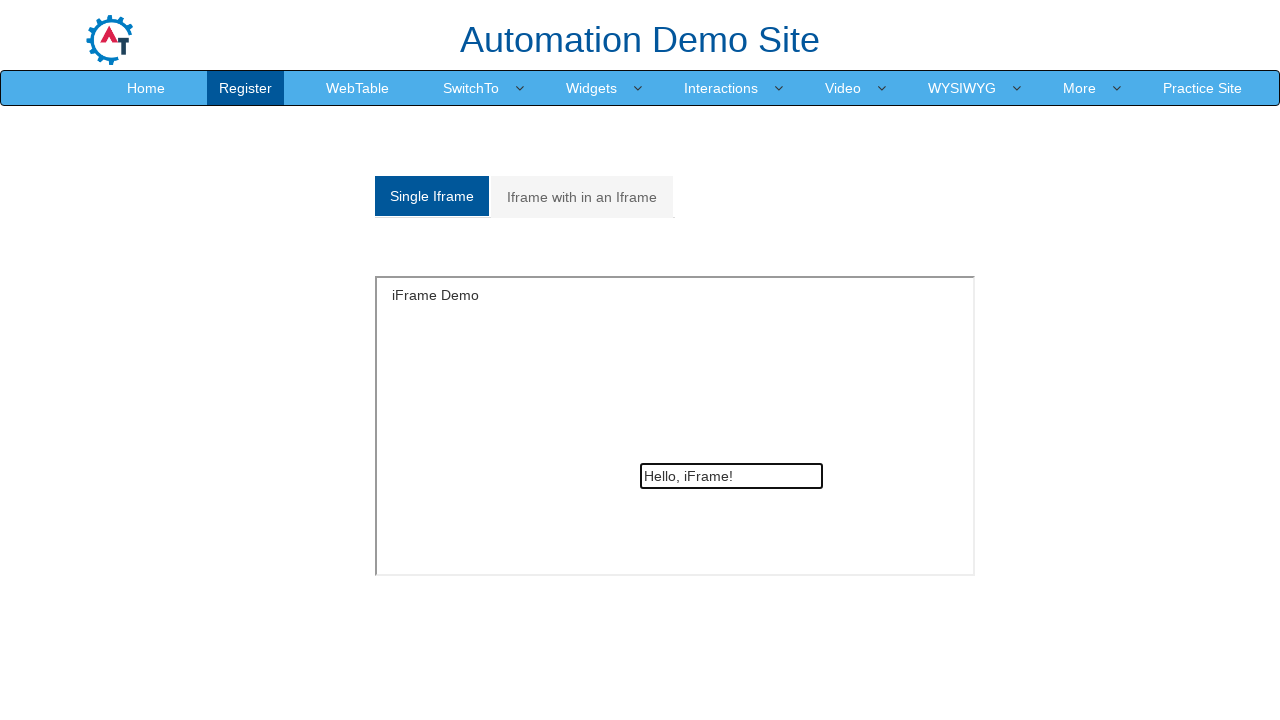

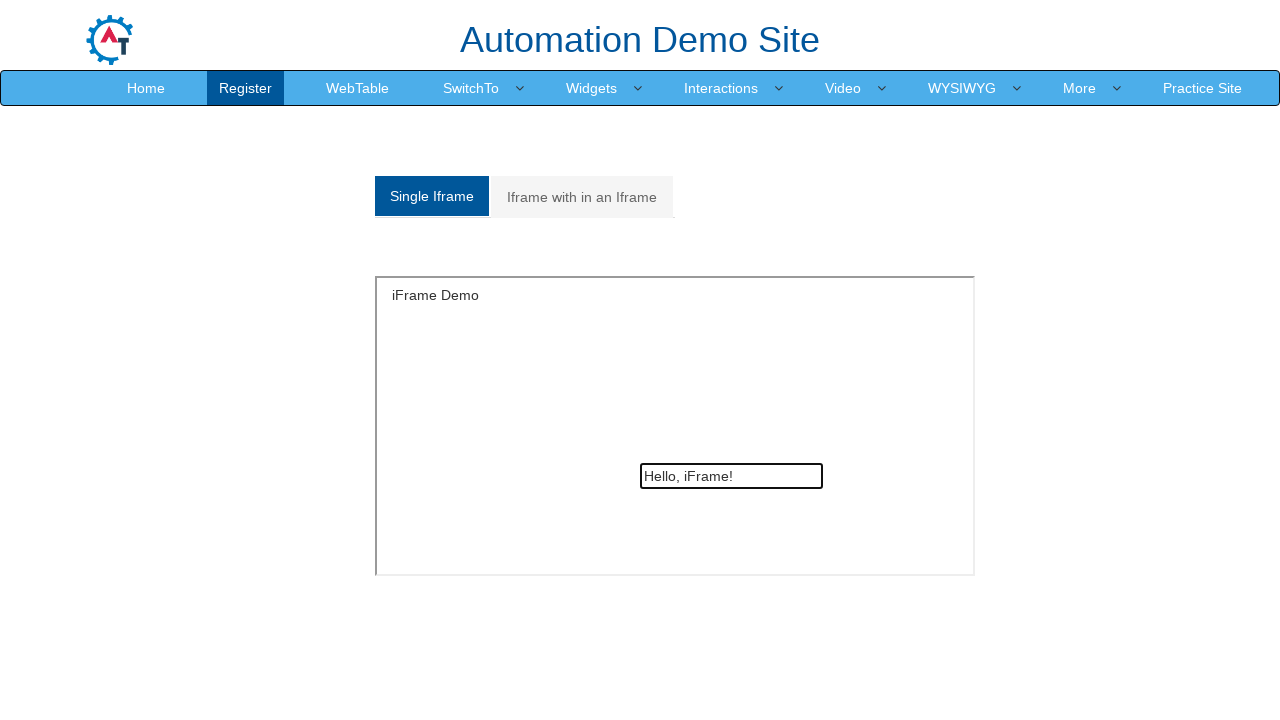